Tests clicking the Home button and verifying it displays XYZ Bank text

Starting URL: https://www.globalsqa.com/angularJs-protractor/BankingProject/#/manager/list

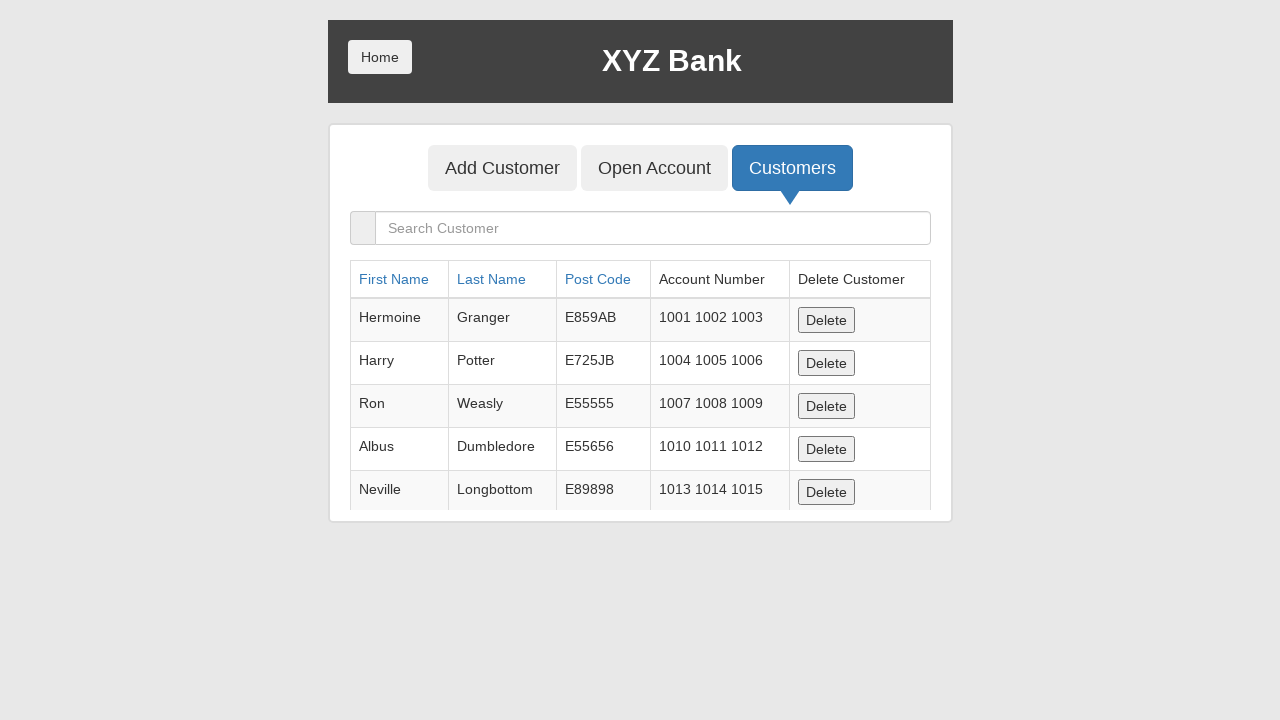

Set up dialog handler to accept alerts
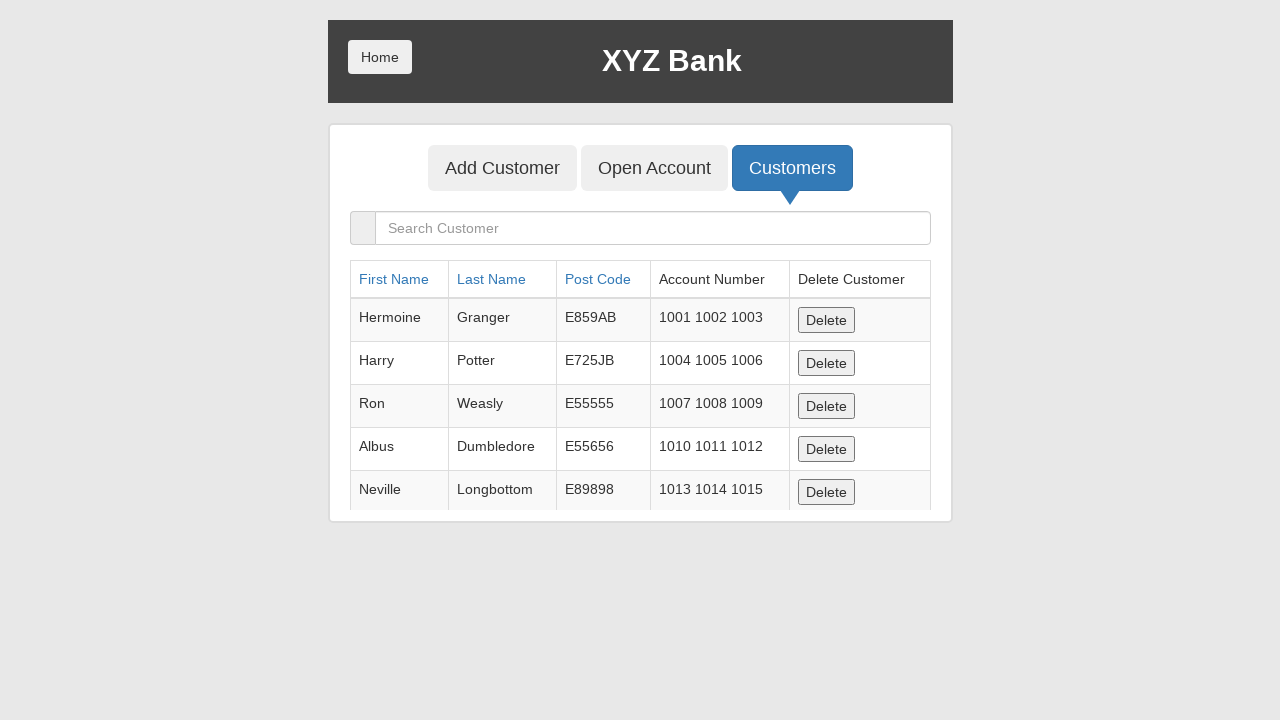

Clicked Home button at (380, 57) on xpath=/html/body/div/div/div[1]/button[1]
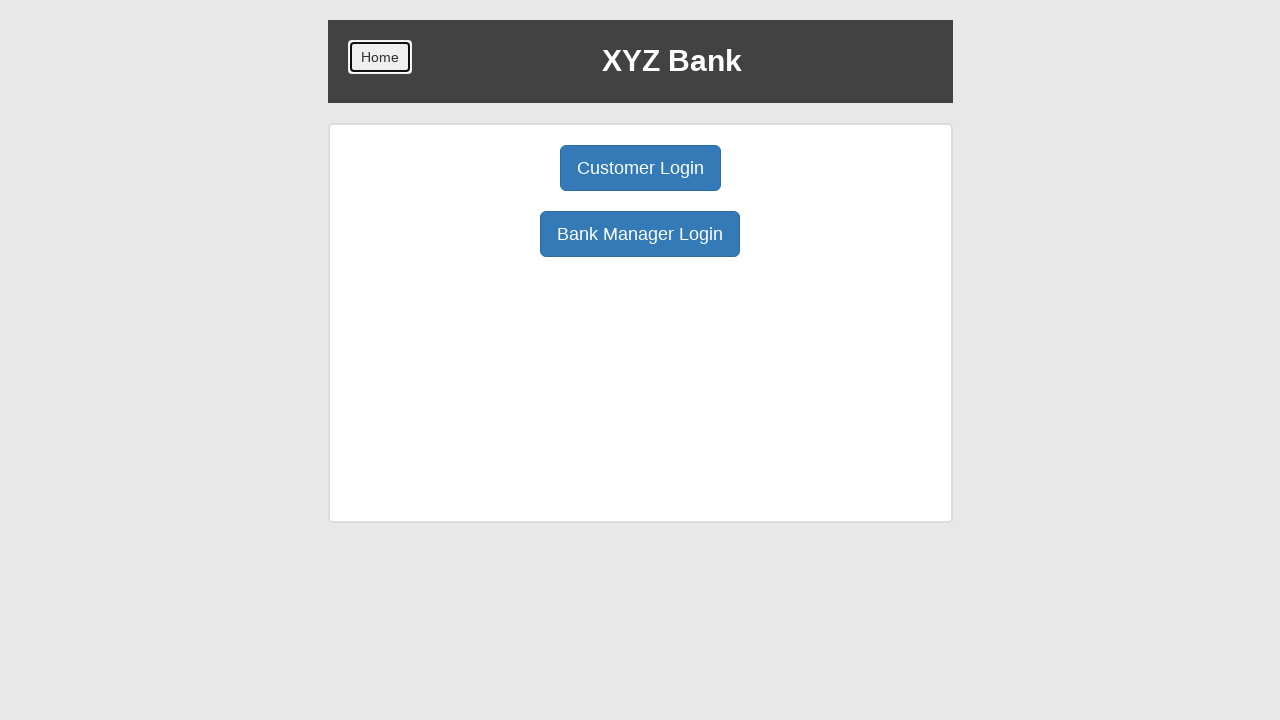

Retrieved XYZ Bank text from page
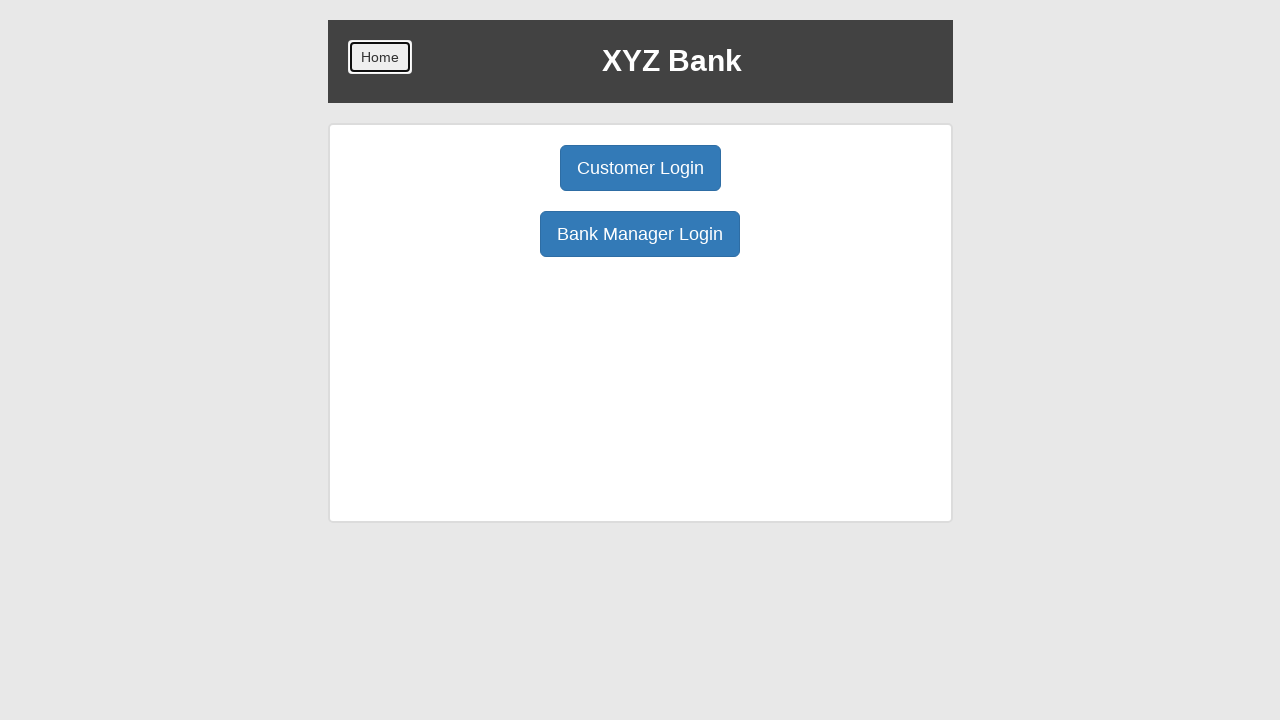

Verified that bank name displays 'XYZ Bank'
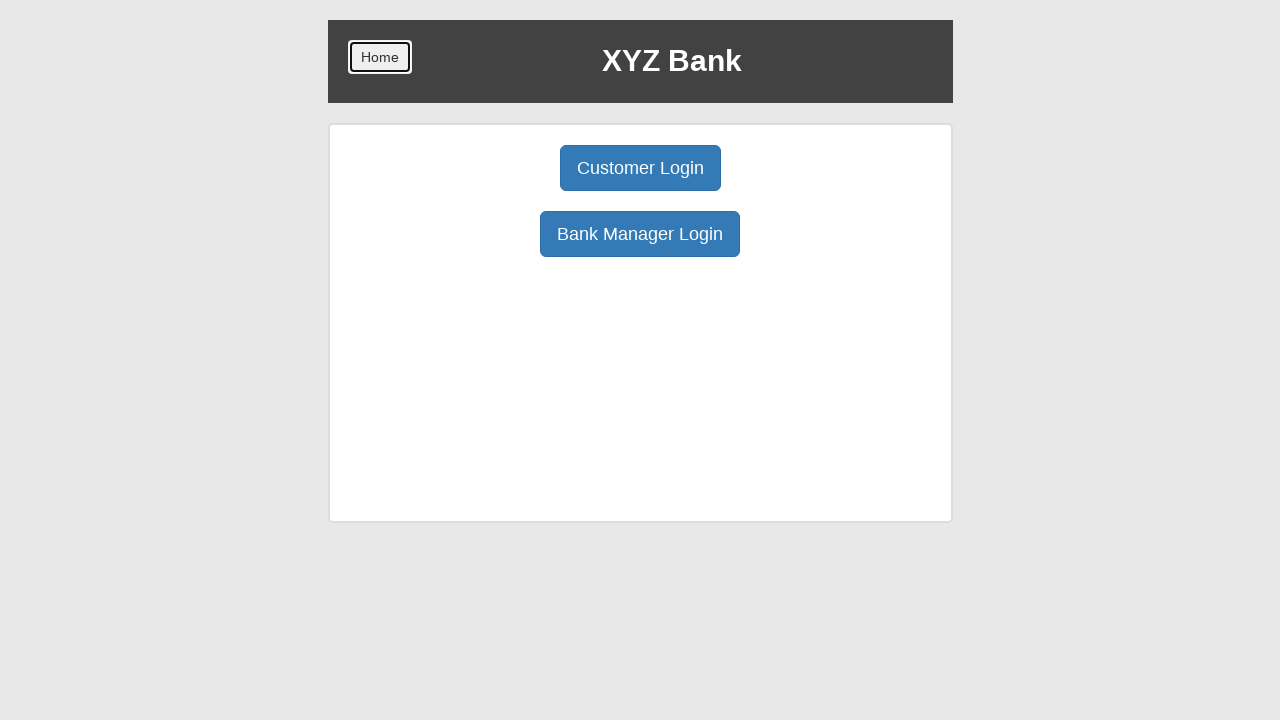

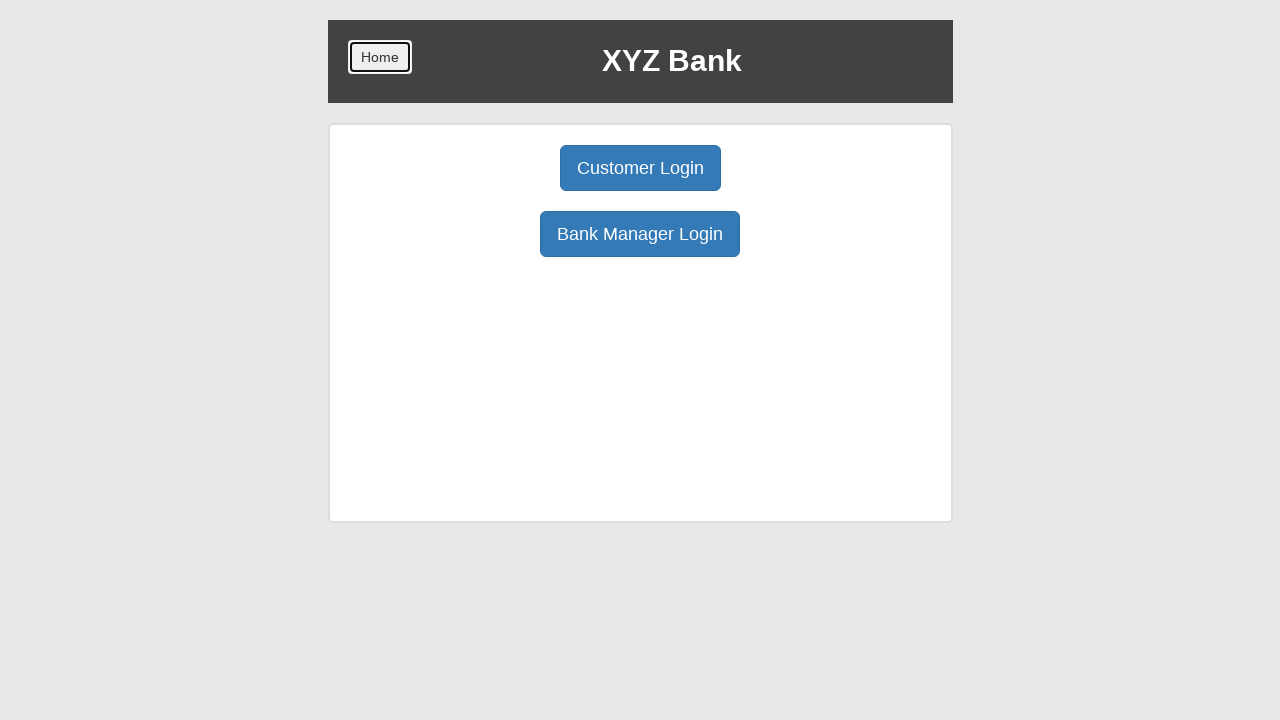